Tests window handling by clicking a link to open a new window, switching between windows, and verifying content in both windows

Starting URL: https://the-internet.herokuapp.com/windows

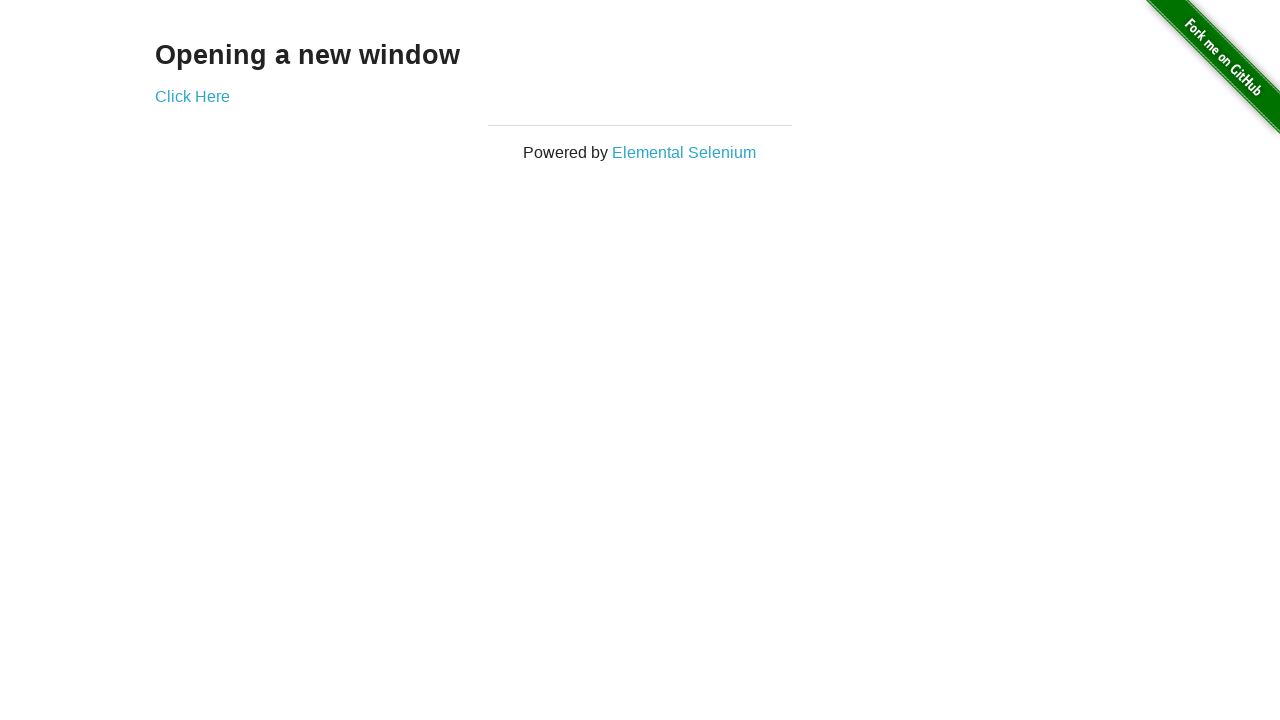

Clicked 'Click Here' link to open new window at (192, 96) on a:has-text('Click Here')
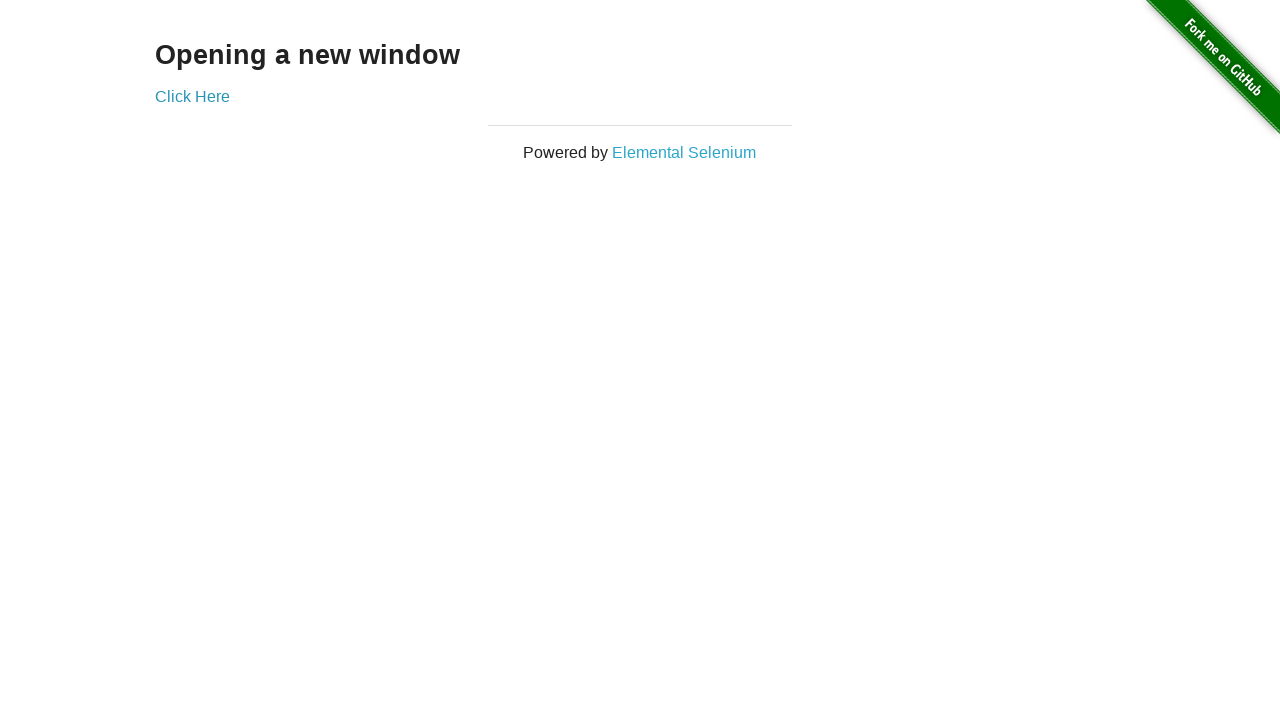

New window opened and captured
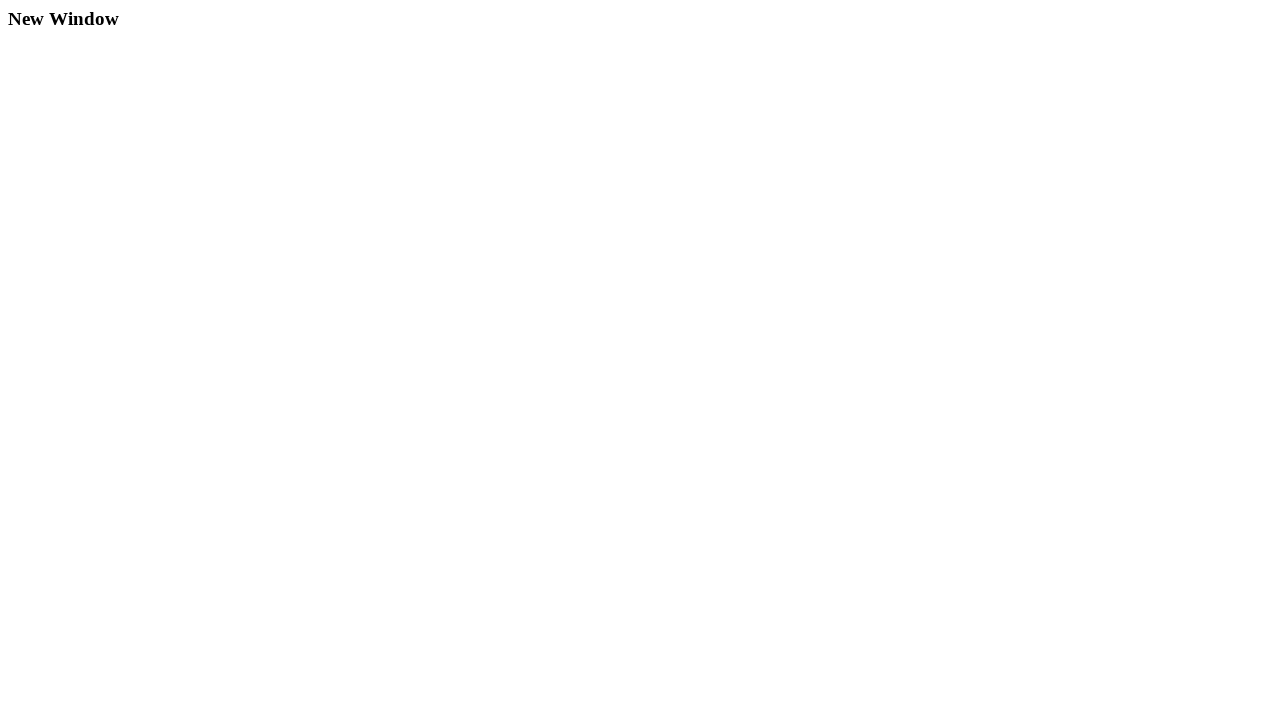

Retrieved text from new window: 'New Window'
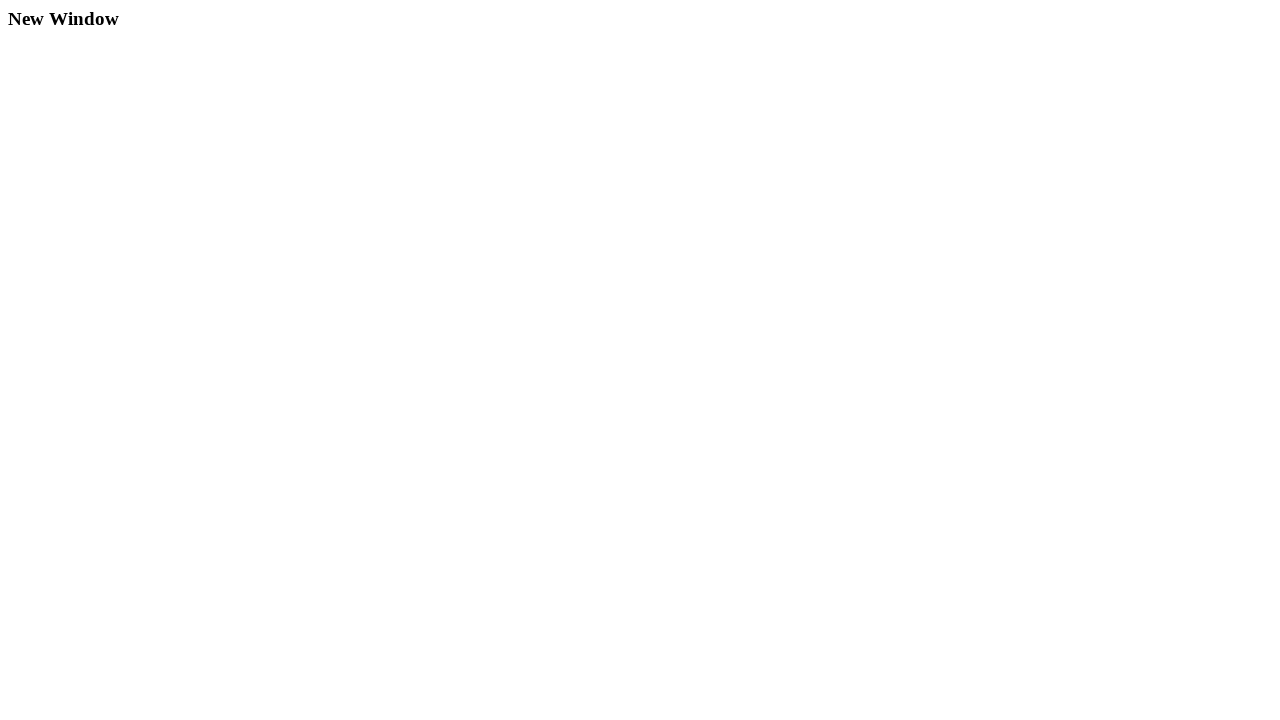

Printed new window text to console
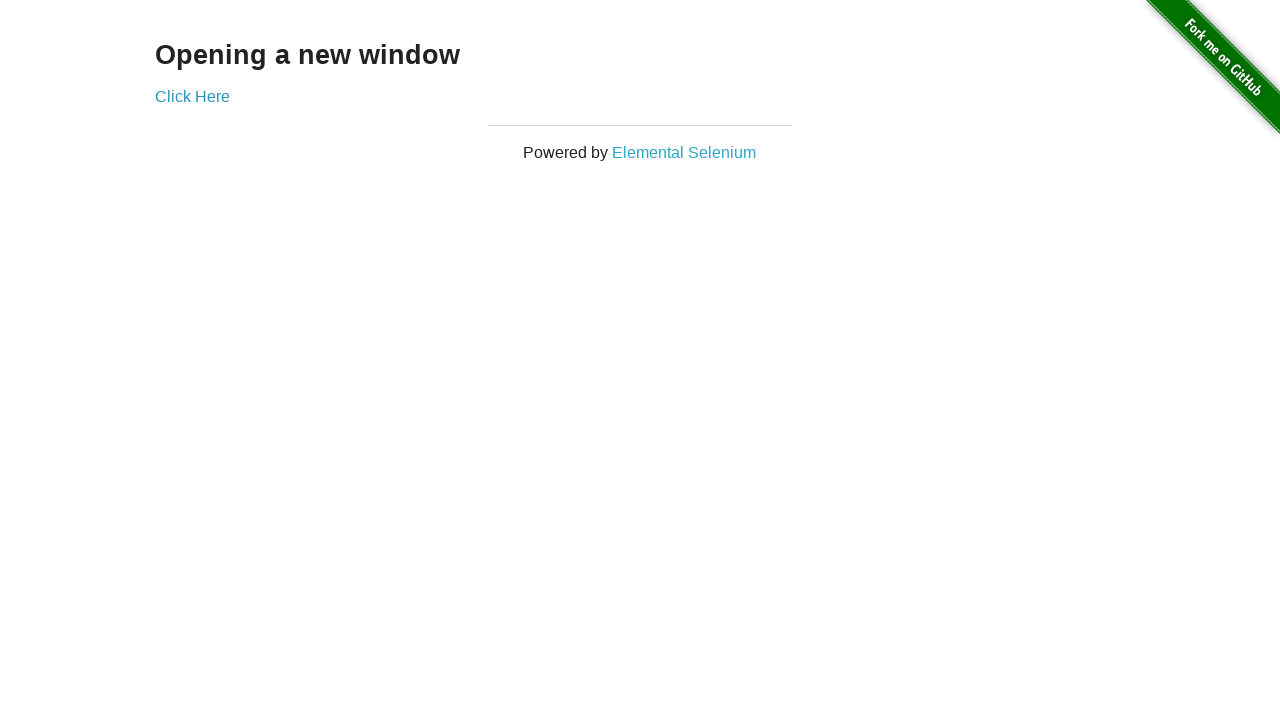

Closed the new window
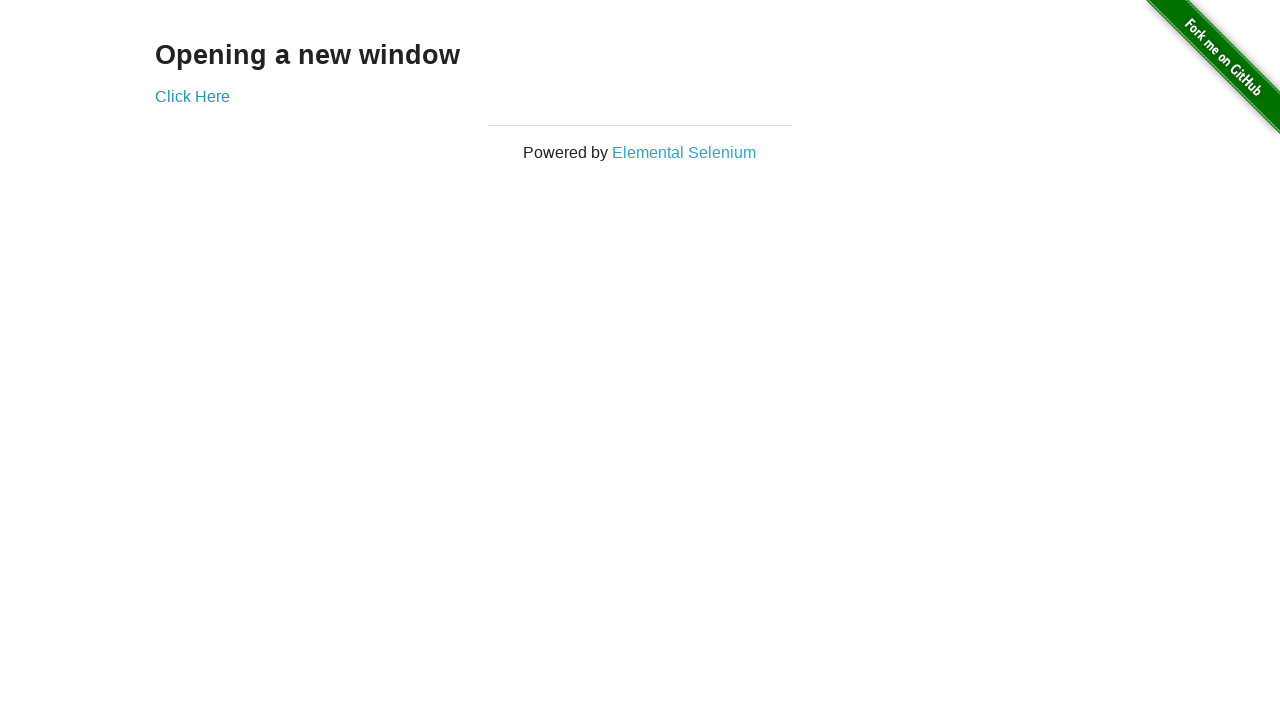

Verified original window contains 'Opening a new window' text
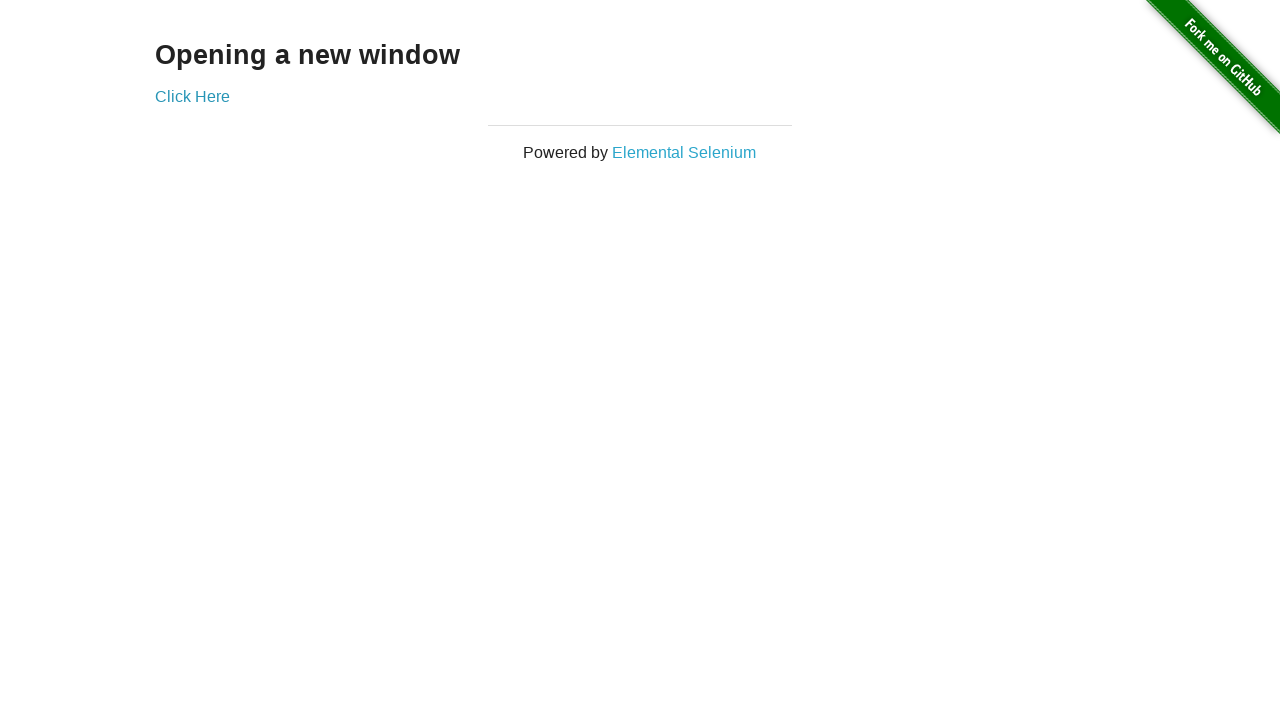

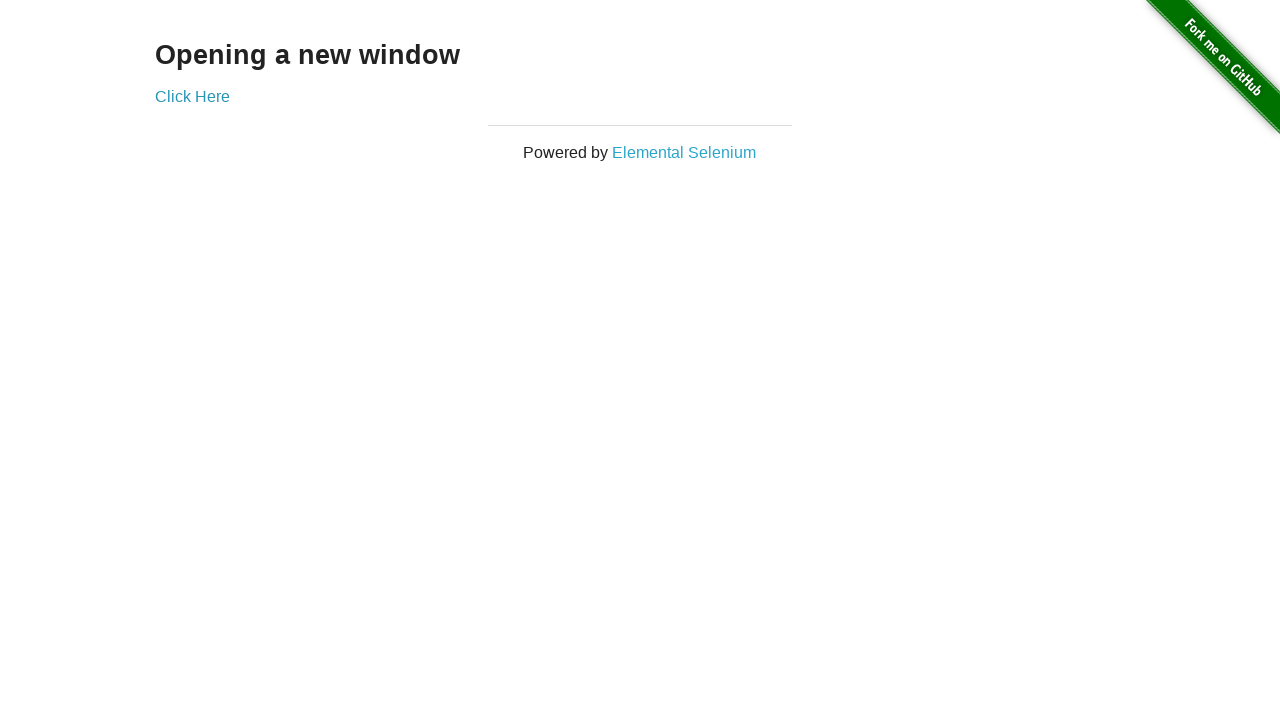